Tests a registration form by filling all required input fields in two blocks and submitting the form, then verifies successful registration message appears.

Starting URL: http://suninjuly.github.io/registration1.html

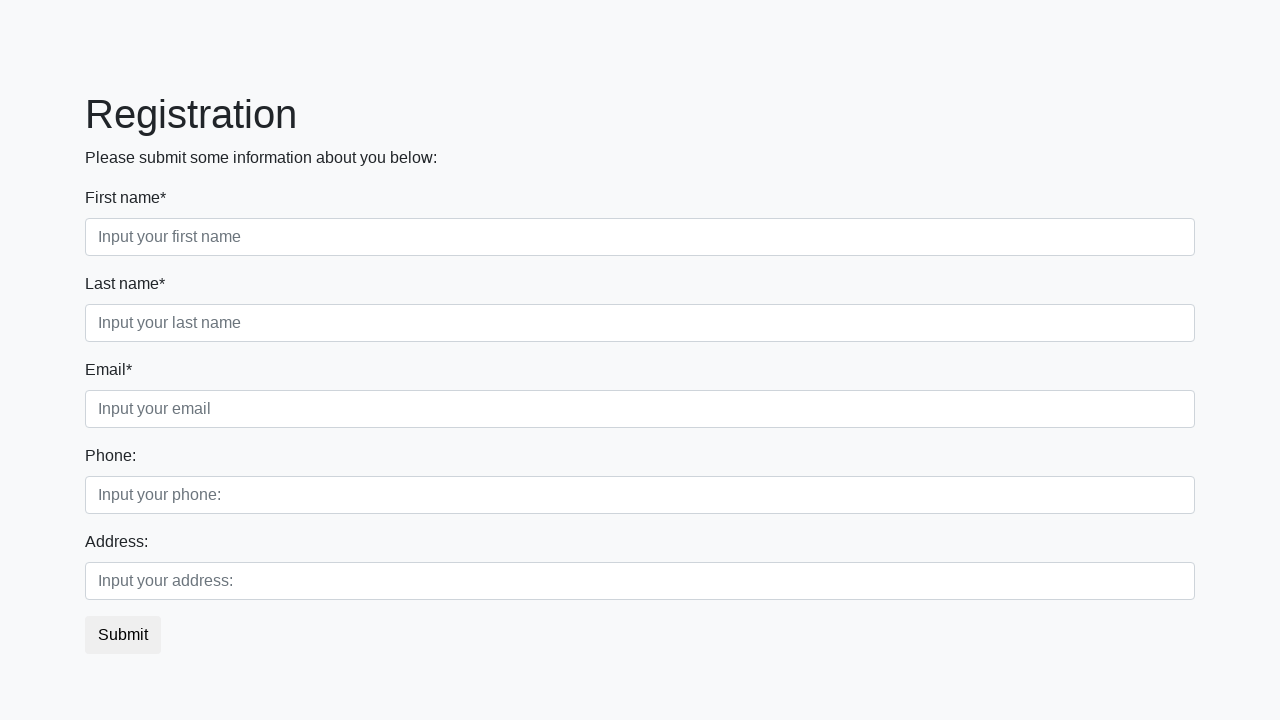

Filled first block first field with 'John' on div.first_block div.form-group.first_class input
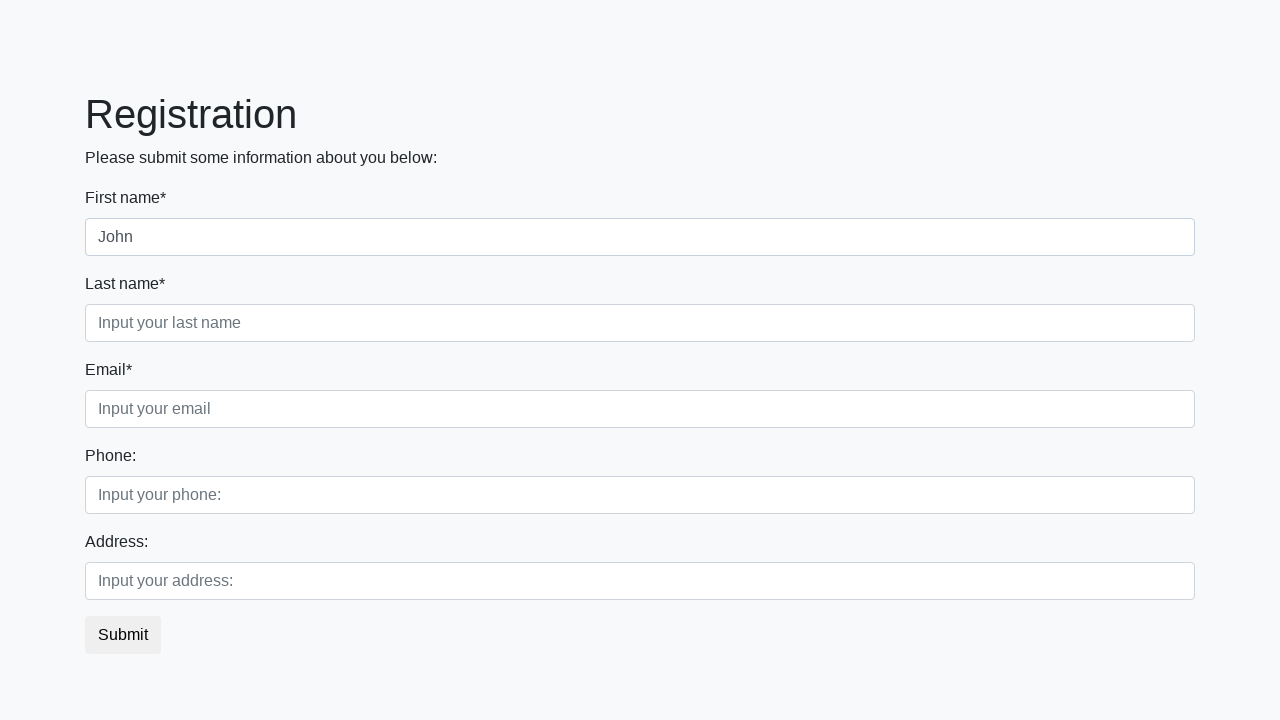

Filled first block second field with 'Doe' on div.first_block div.form-group.second_class input
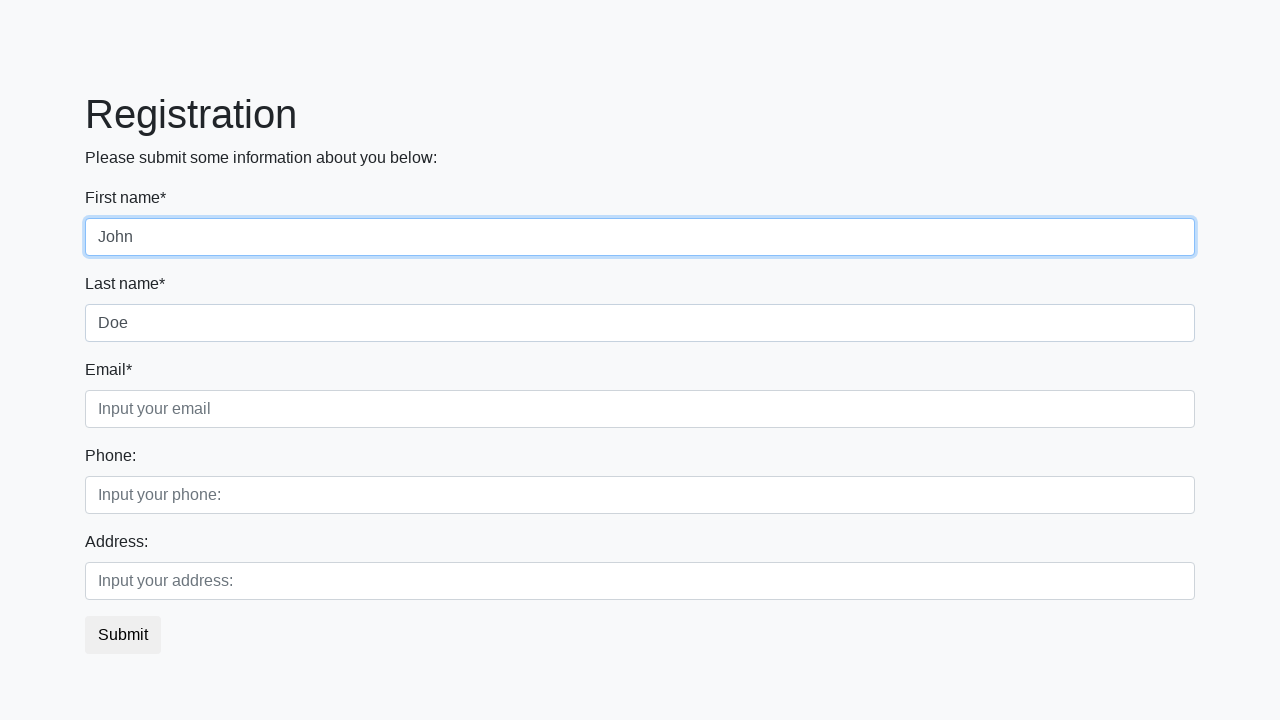

Filled first block third field with 'john.doe@example.com' on div.first_block div.form-group.third_class input
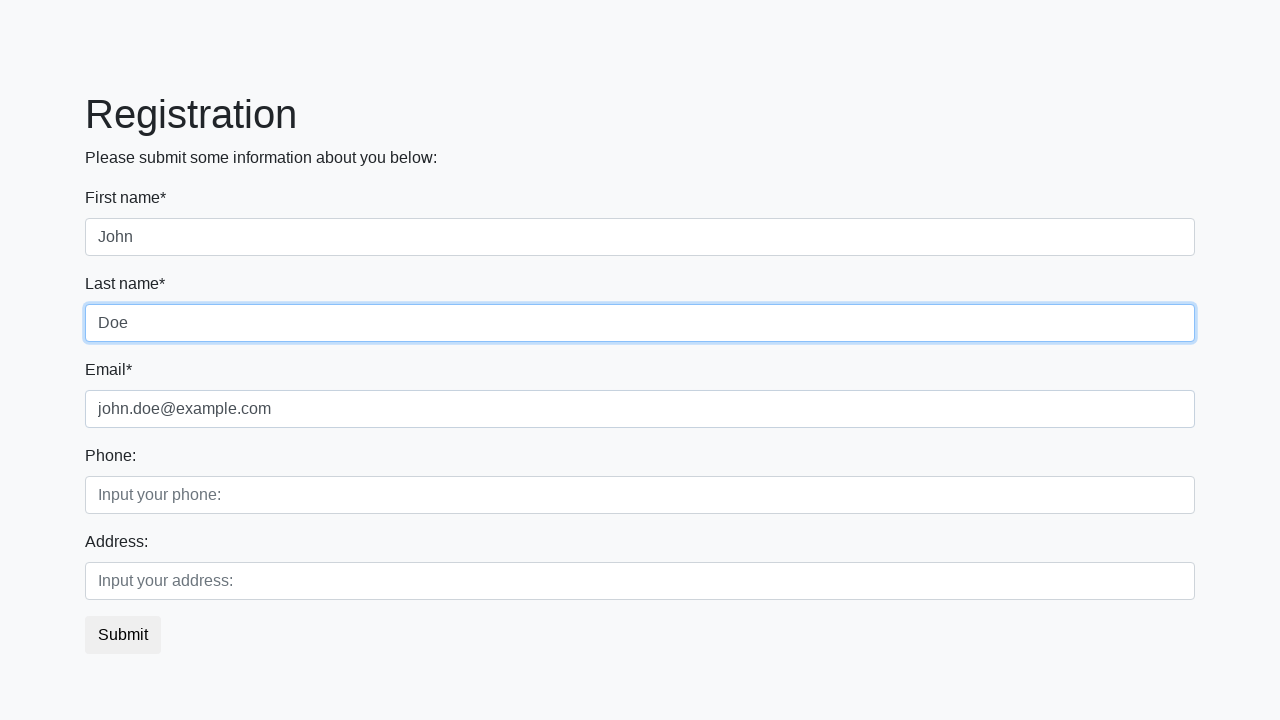

Filled second block first field with password on div.second_block div.form-group.first_class input
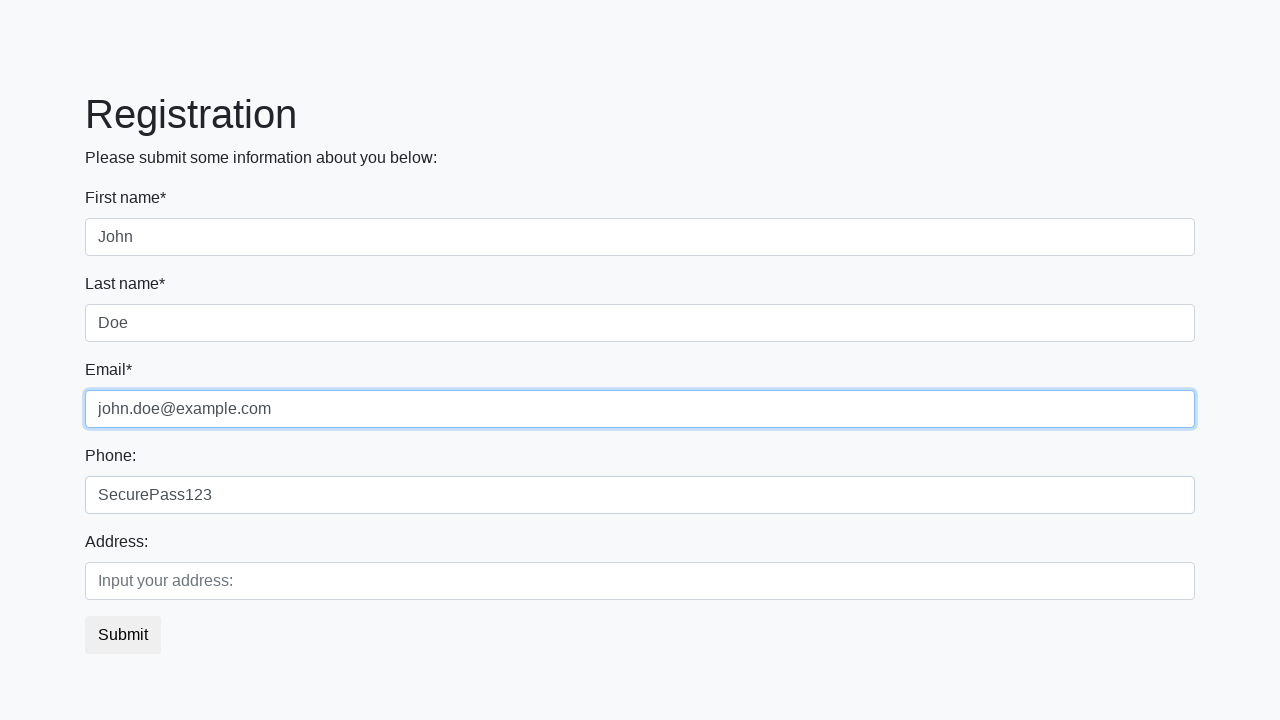

Filled second block second field with password confirmation on div.second_block div.form-group.second_class input
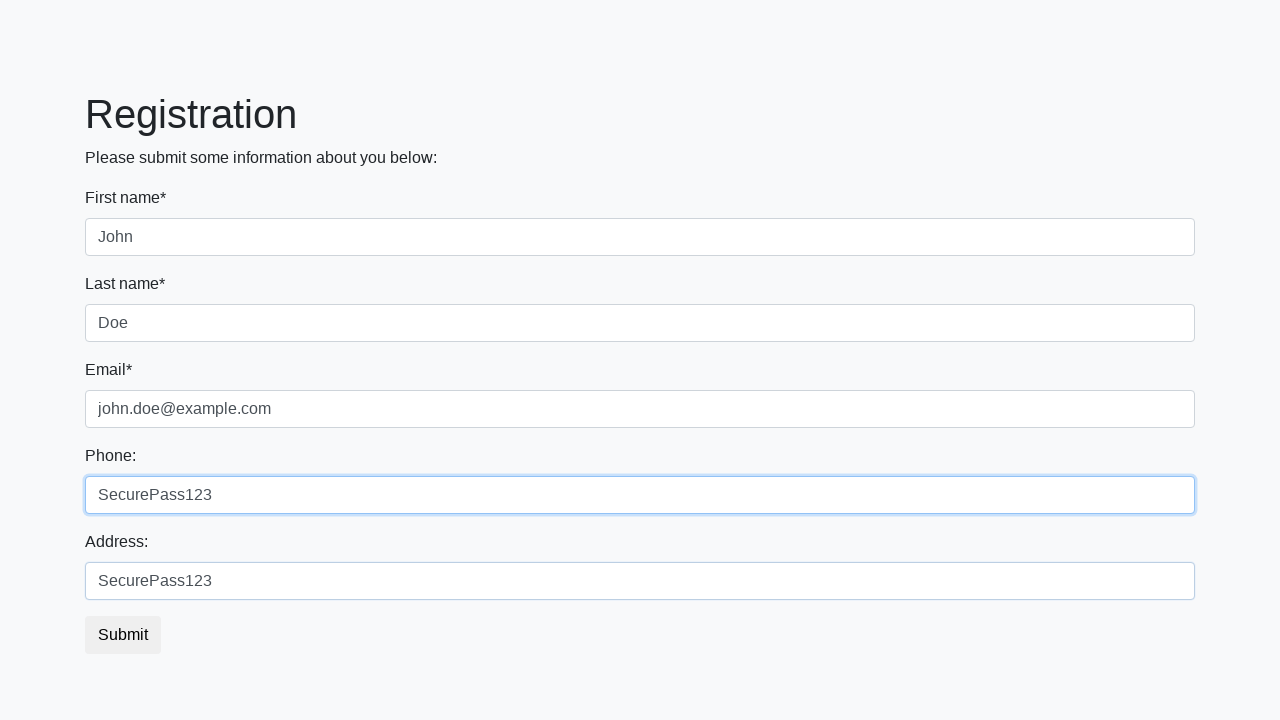

Clicked submit button to register at (123, 635) on button.btn
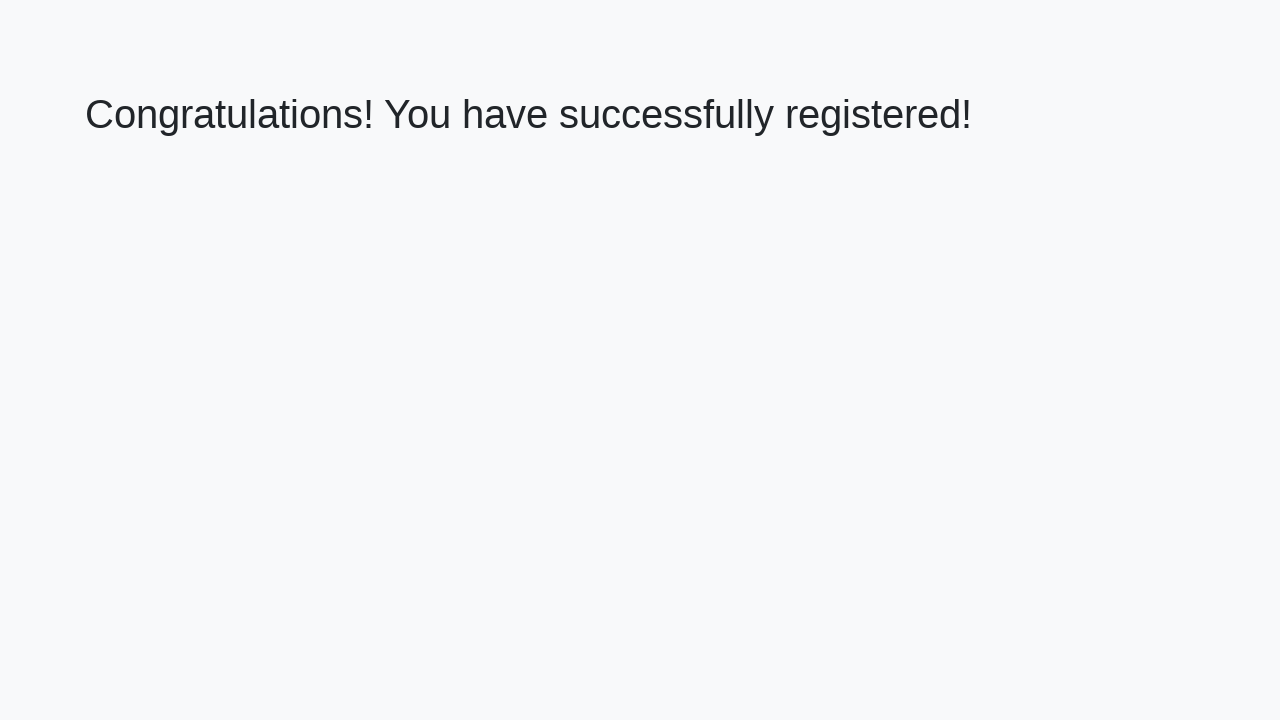

Success message appeared - registration completed
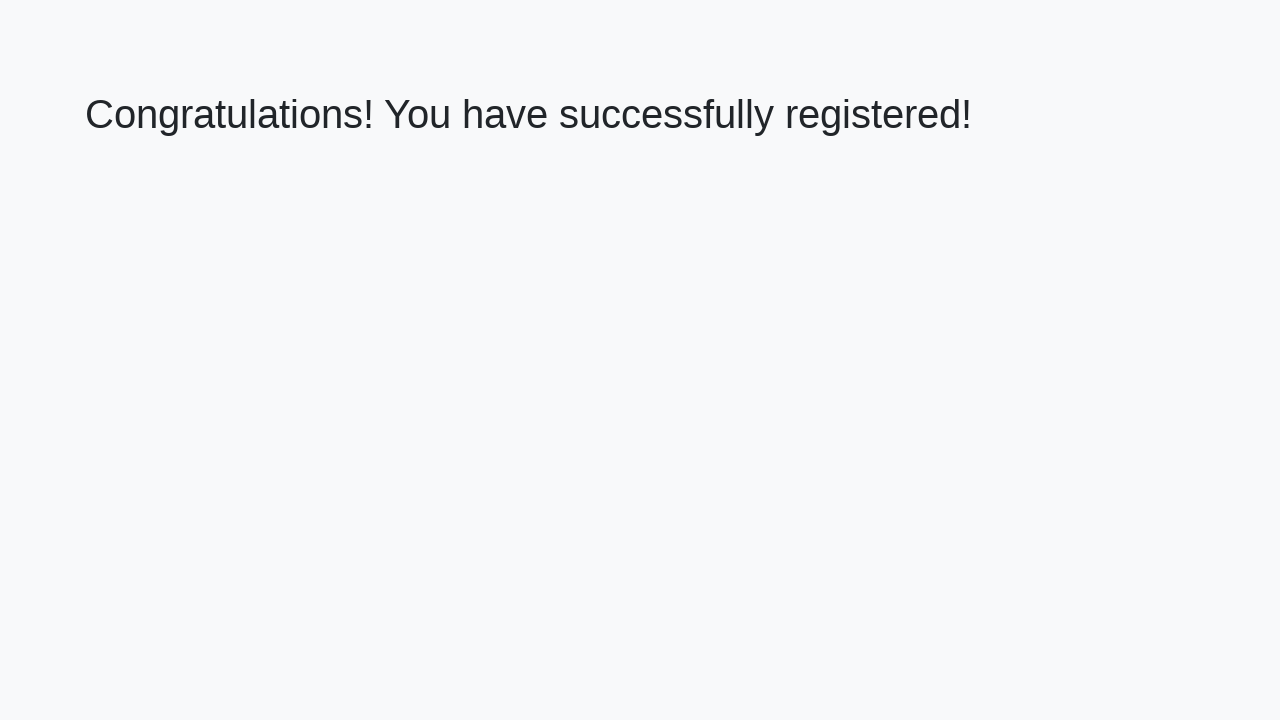

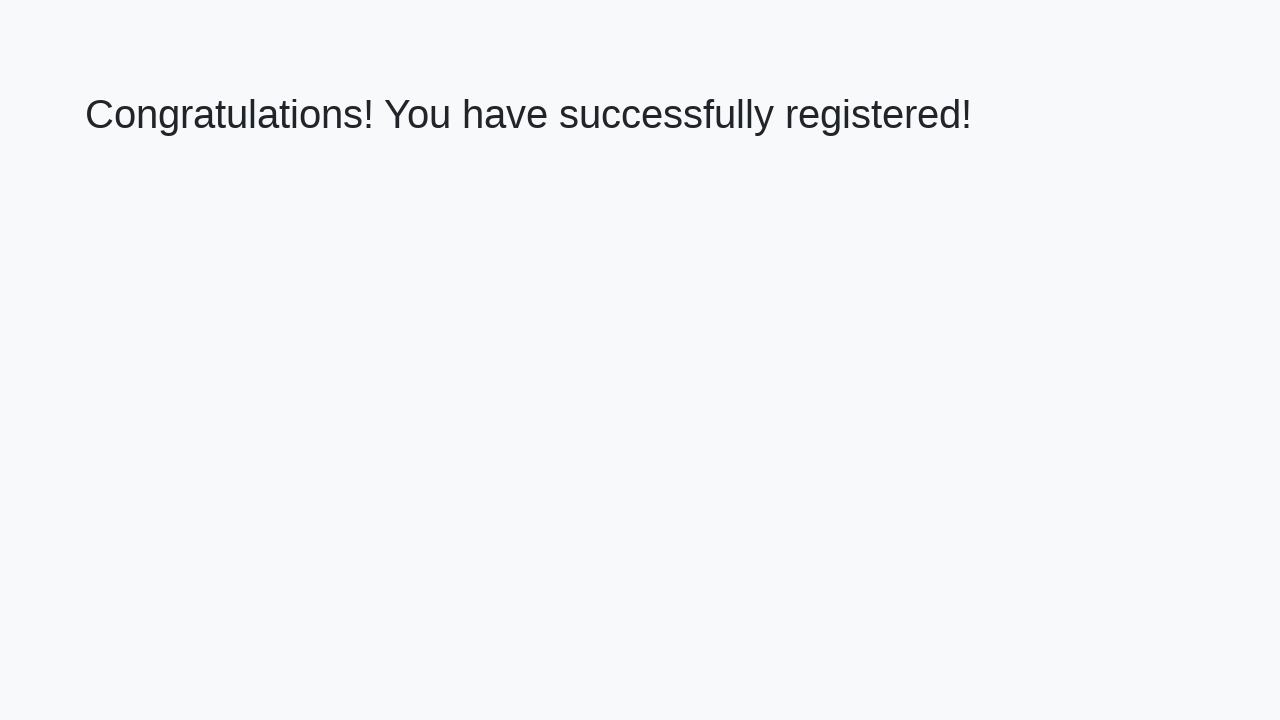